Tests a practice form by checking a checkbox, selecting radio button and dropdown options, filling a password field, submitting the form, verifying success message, then navigating to shop and adding a product to cart.

Starting URL: https://rahulshettyacademy.com/angularpractice/

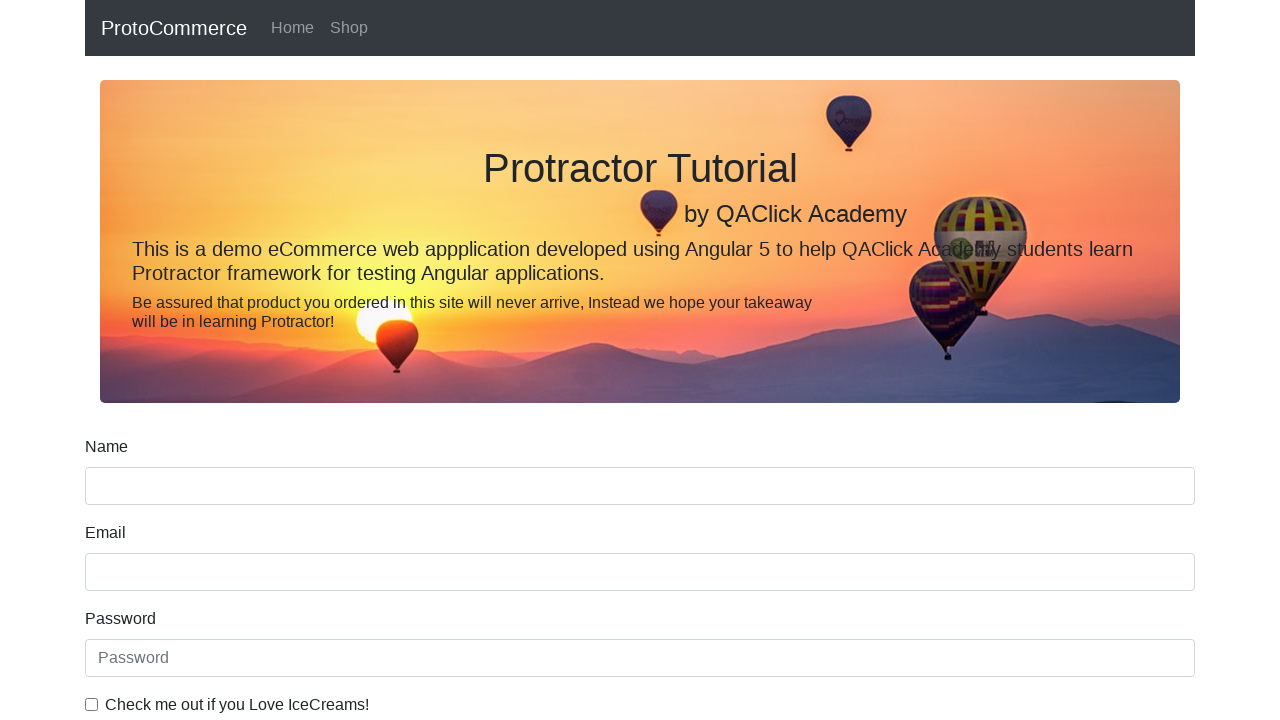

Checked the ice cream checkbox at (92, 704) on internal:label="Check me out if you Love IceCreams!"i
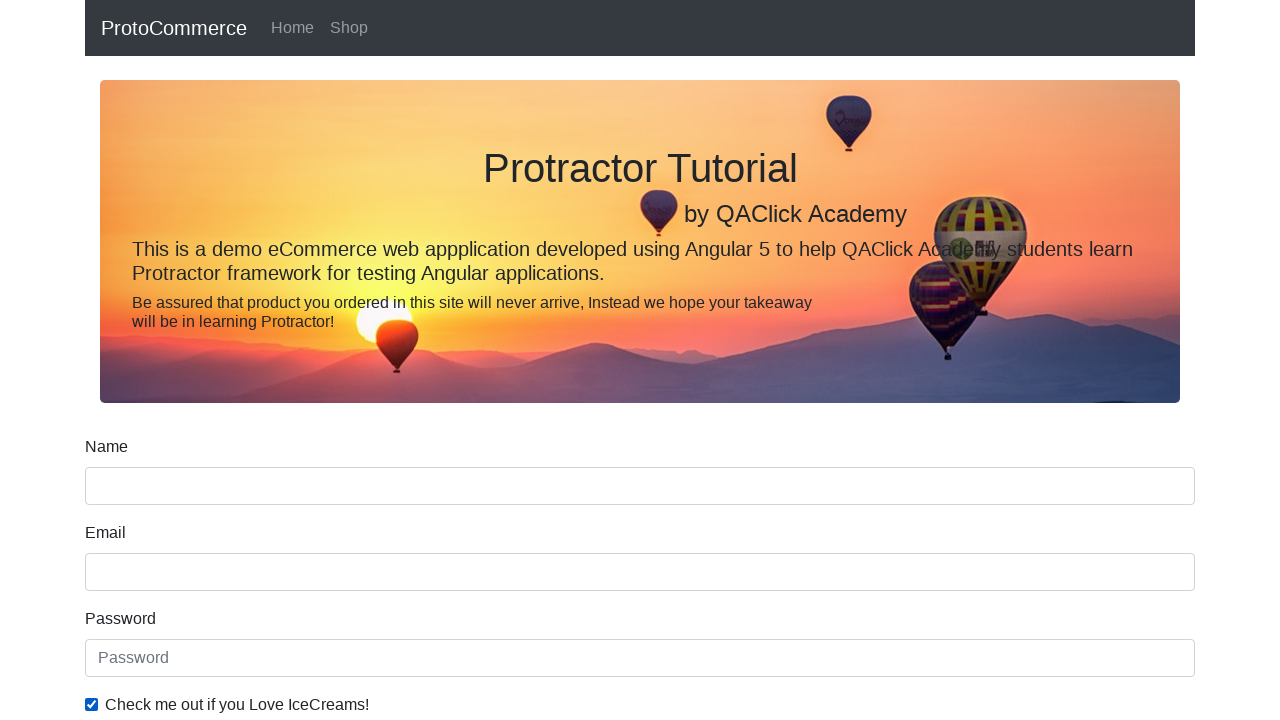

Selected 'Employed' radio button at (326, 360) on internal:label="Employed"i
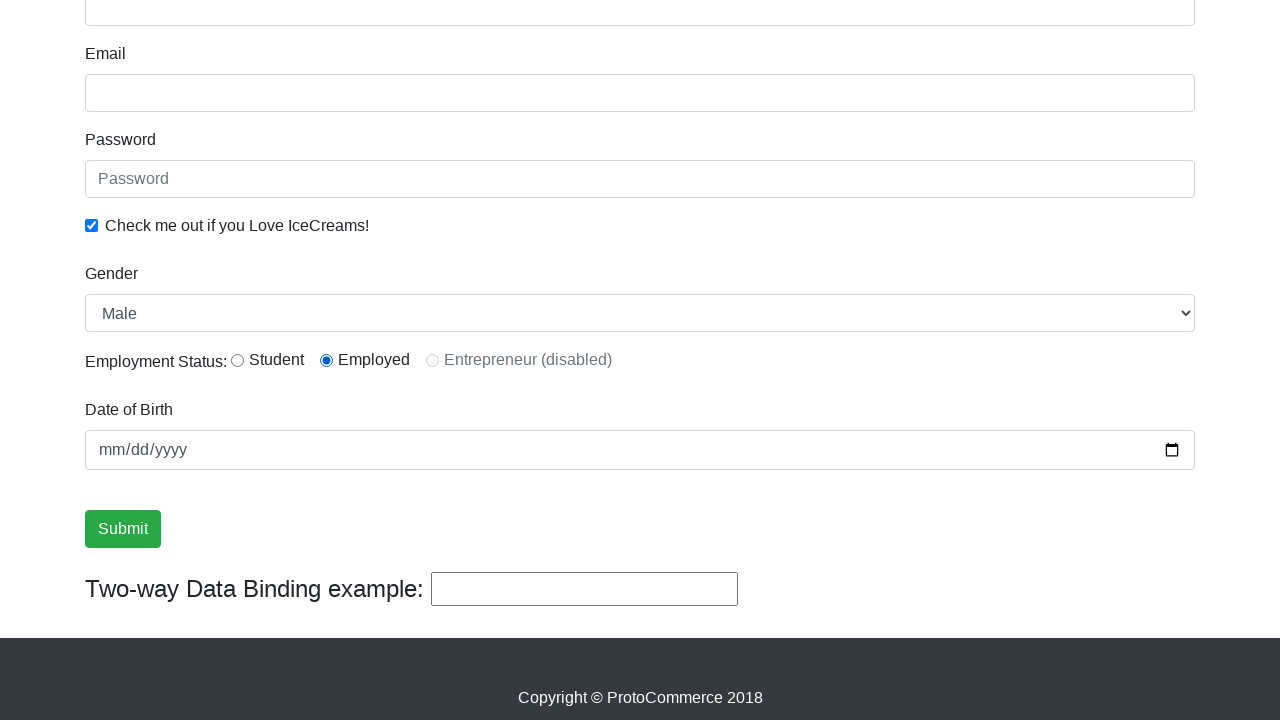

Selected 'Female' from gender dropdown on internal:label="Gender"i
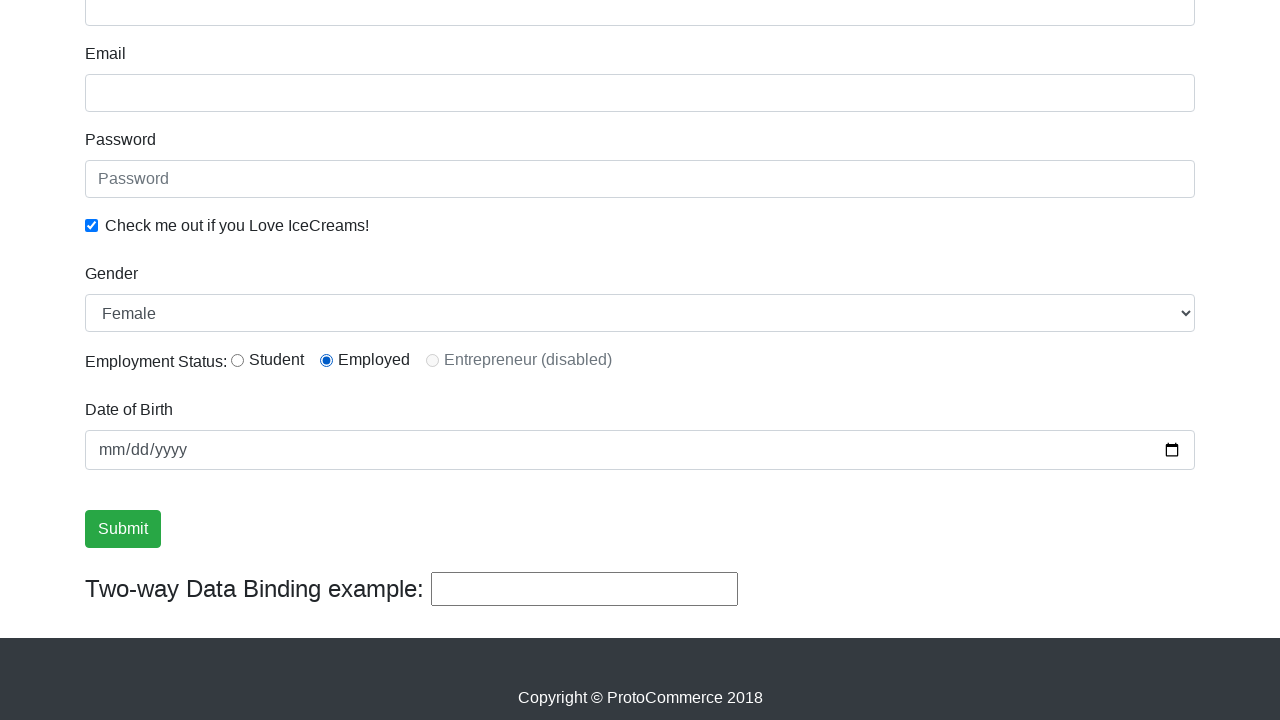

Filled password field with 'Test@123' on internal:attr=[placeholder="Password"i]
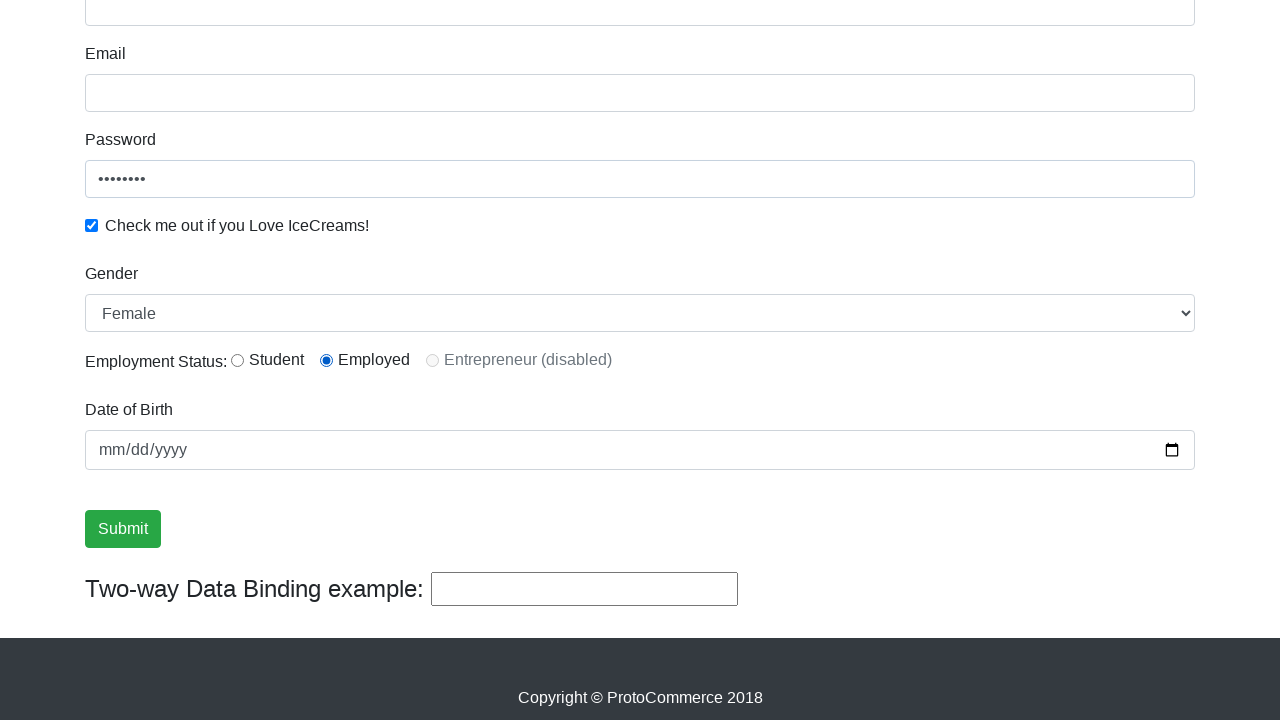

Clicked Submit button to submit the form at (123, 529) on internal:role=button[name="Submit"i]
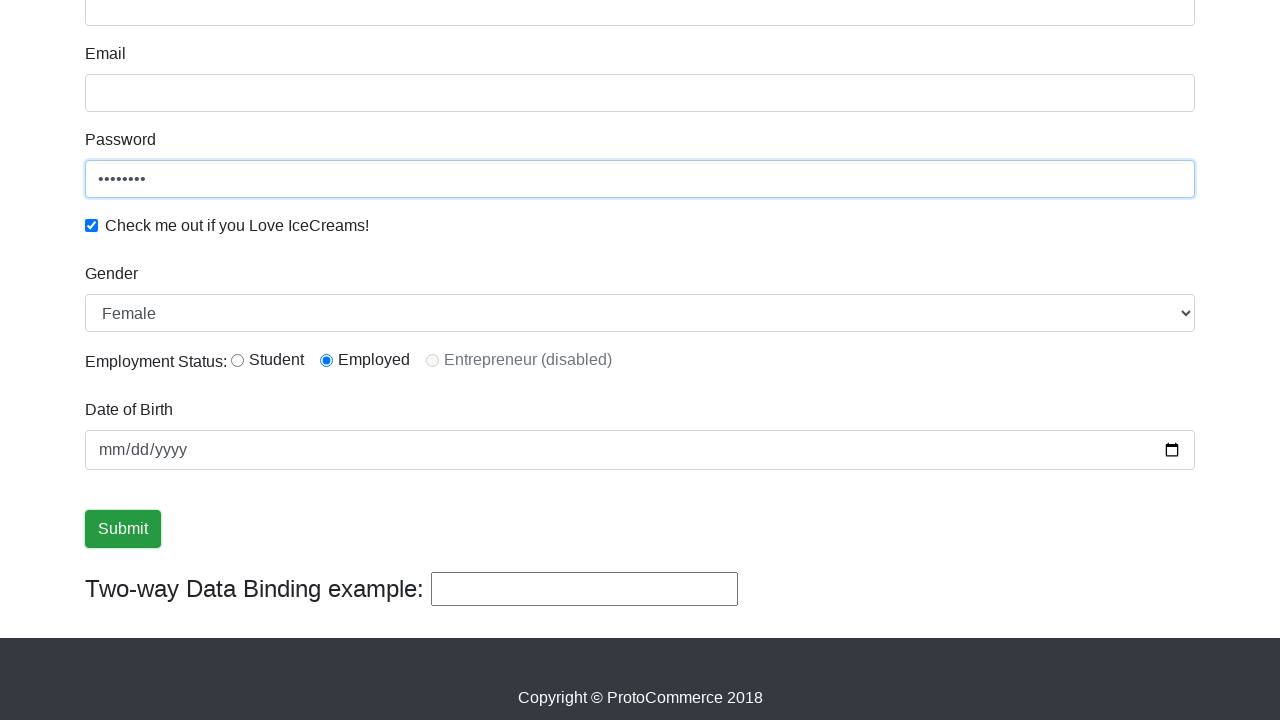

Success message verified as visible
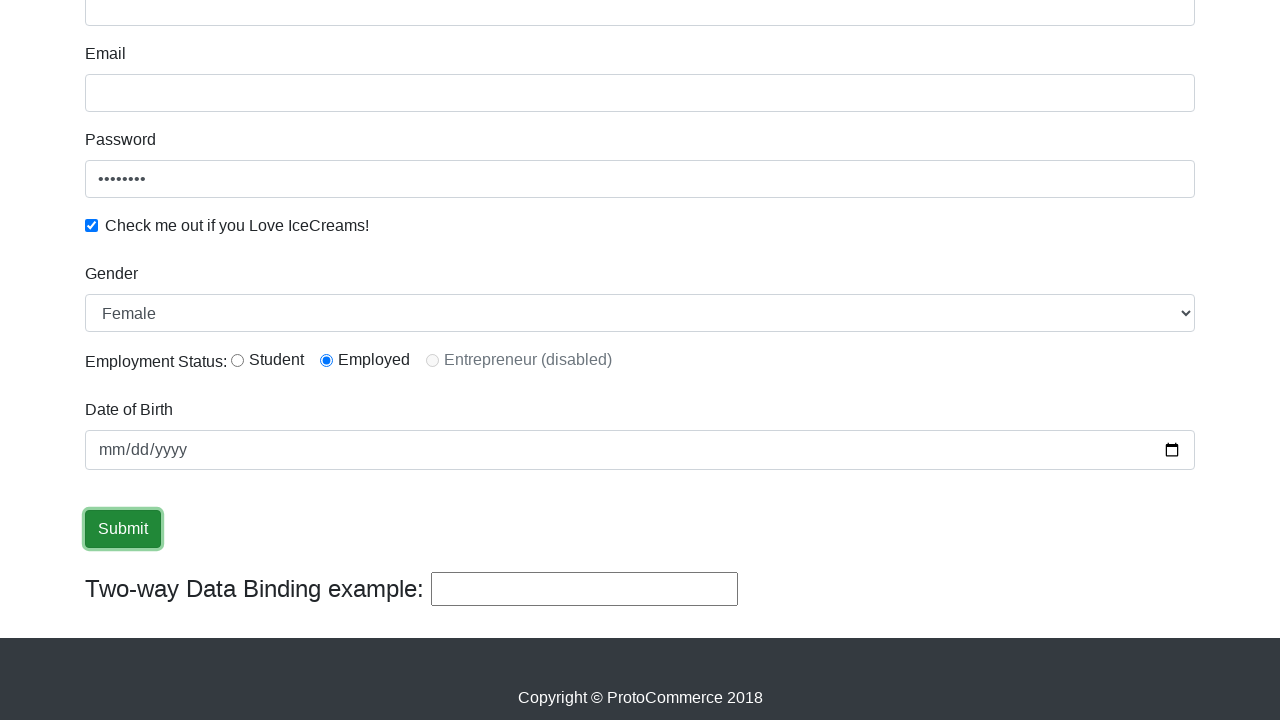

Clicked on Shop link to navigate to shop page at (349, 28) on internal:role=link[name="Shop"i]
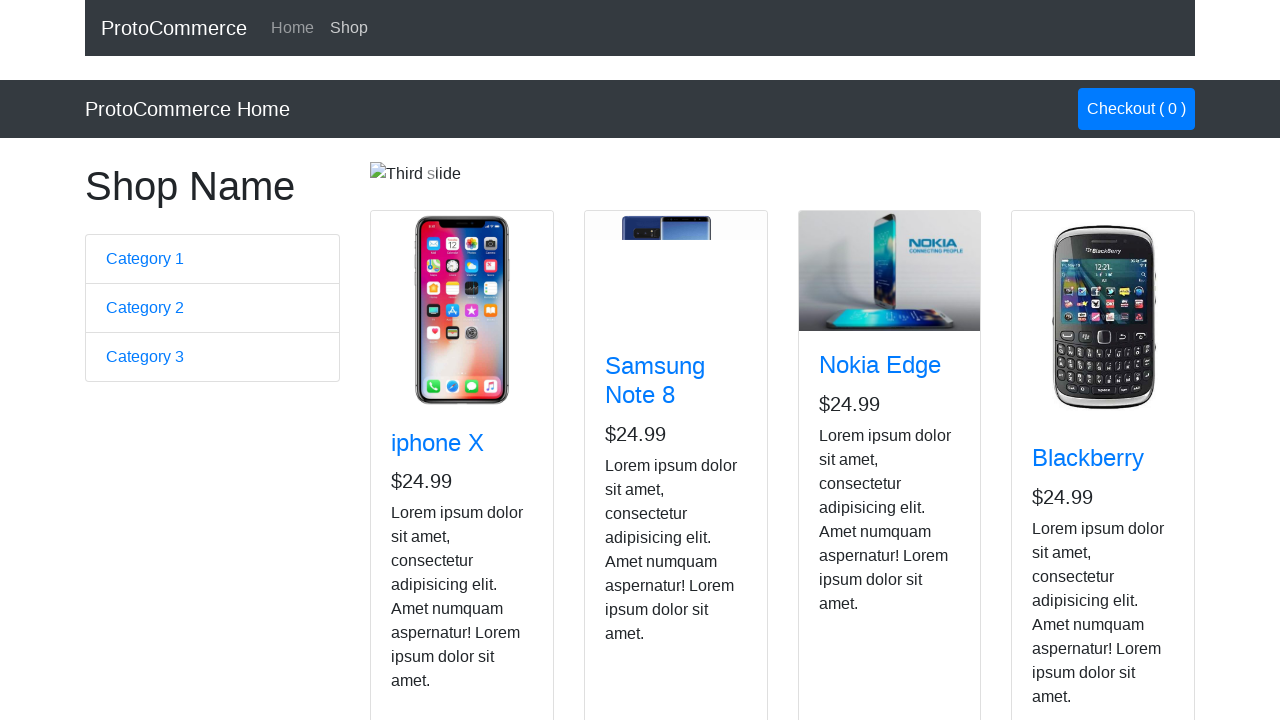

Added Nokia Edge product to cart at (854, 528) on app-card >> internal:has-text="Nokia Edge"i >> internal:role=button
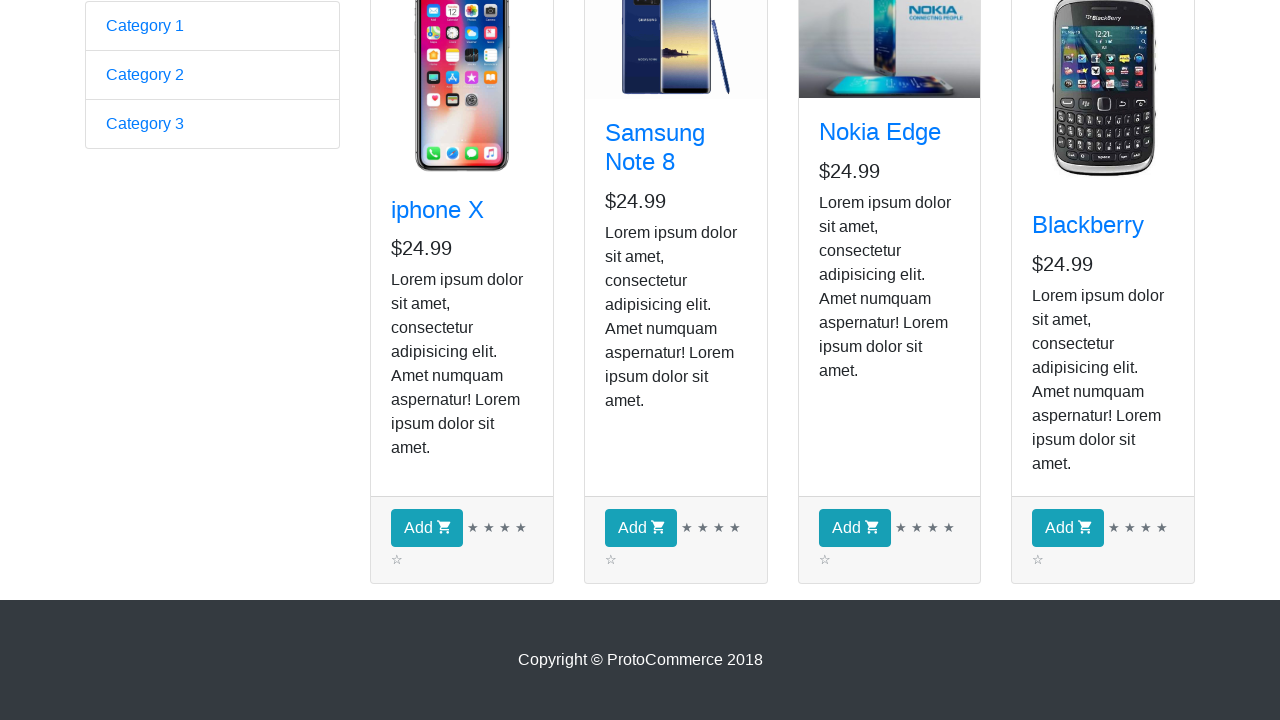

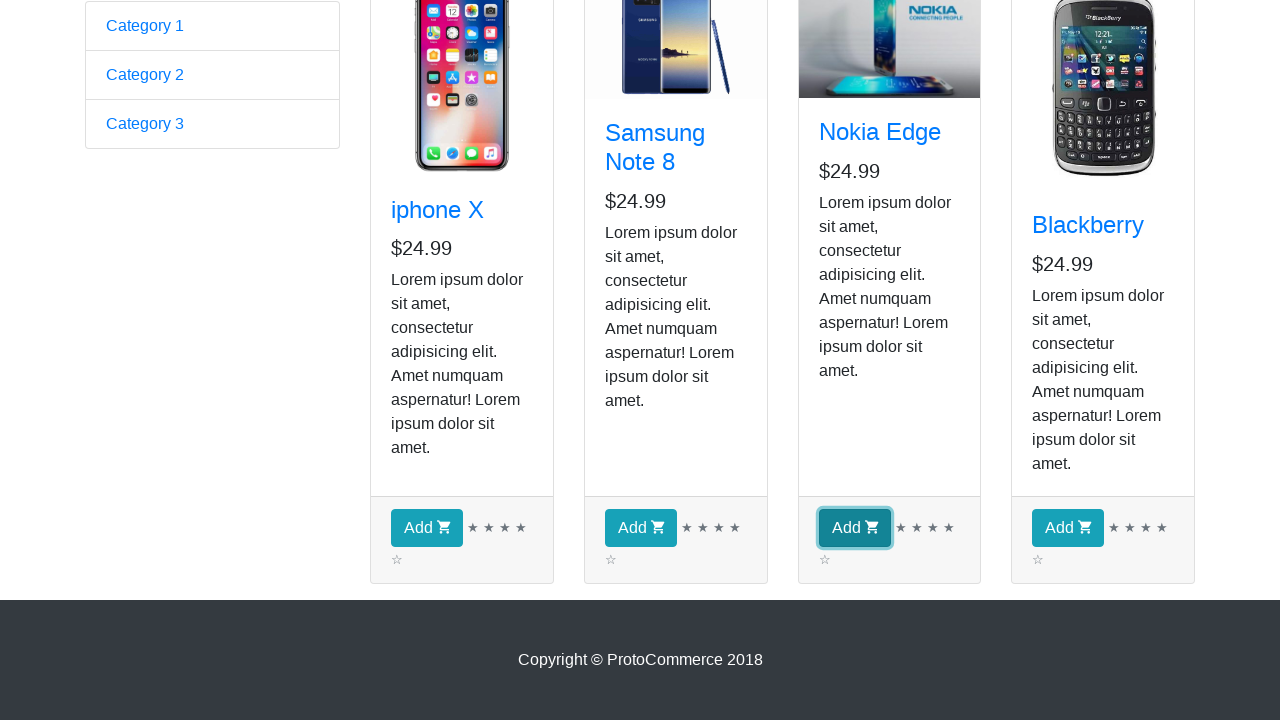